Tests drag and drop functionality by dragging element A to container B, verifying the swap, then dragging it back and verifying elements return to original positions.

Starting URL: https://the-internet.herokuapp.com/drag_and_drop

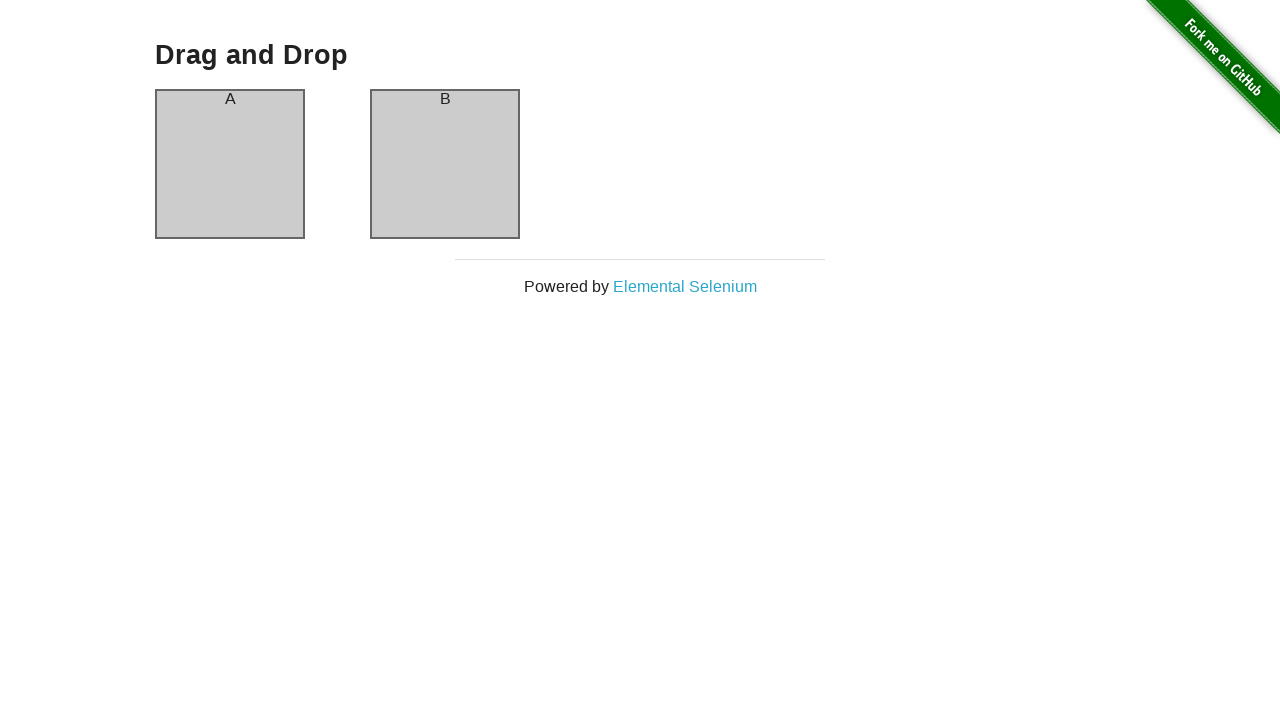

Drag and drop page loaded with header visible
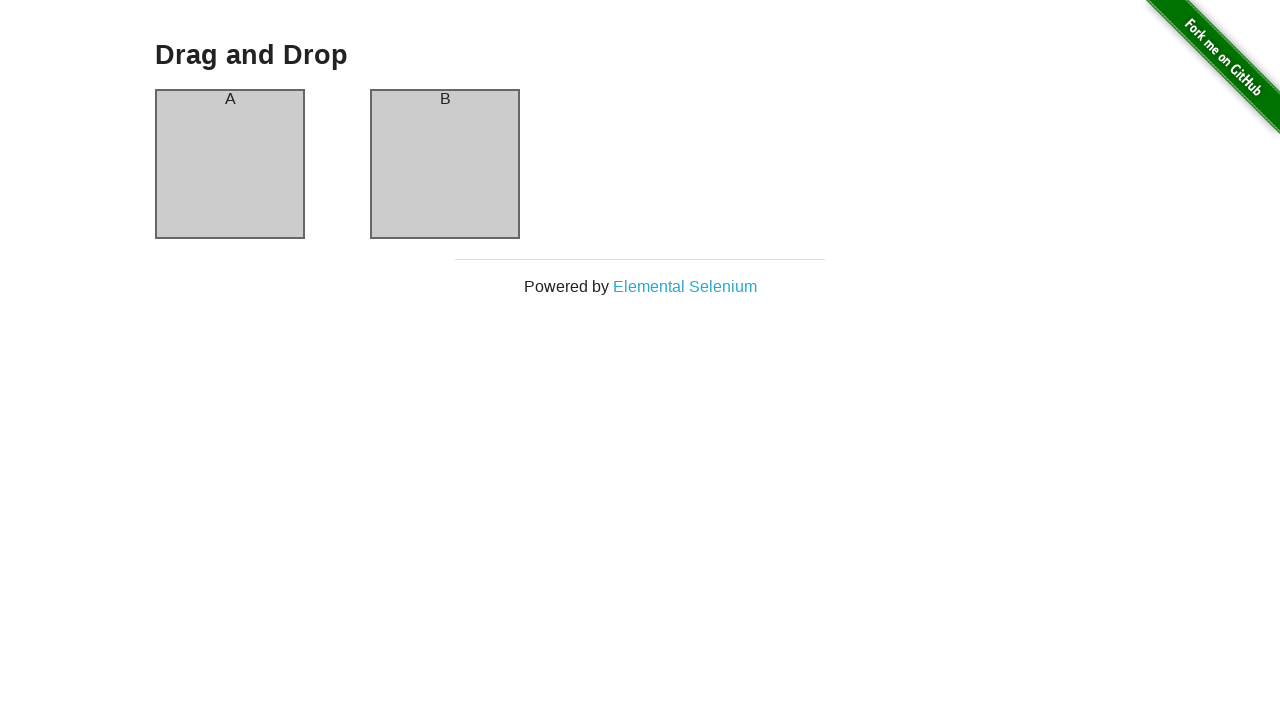

Located column A and column B headers
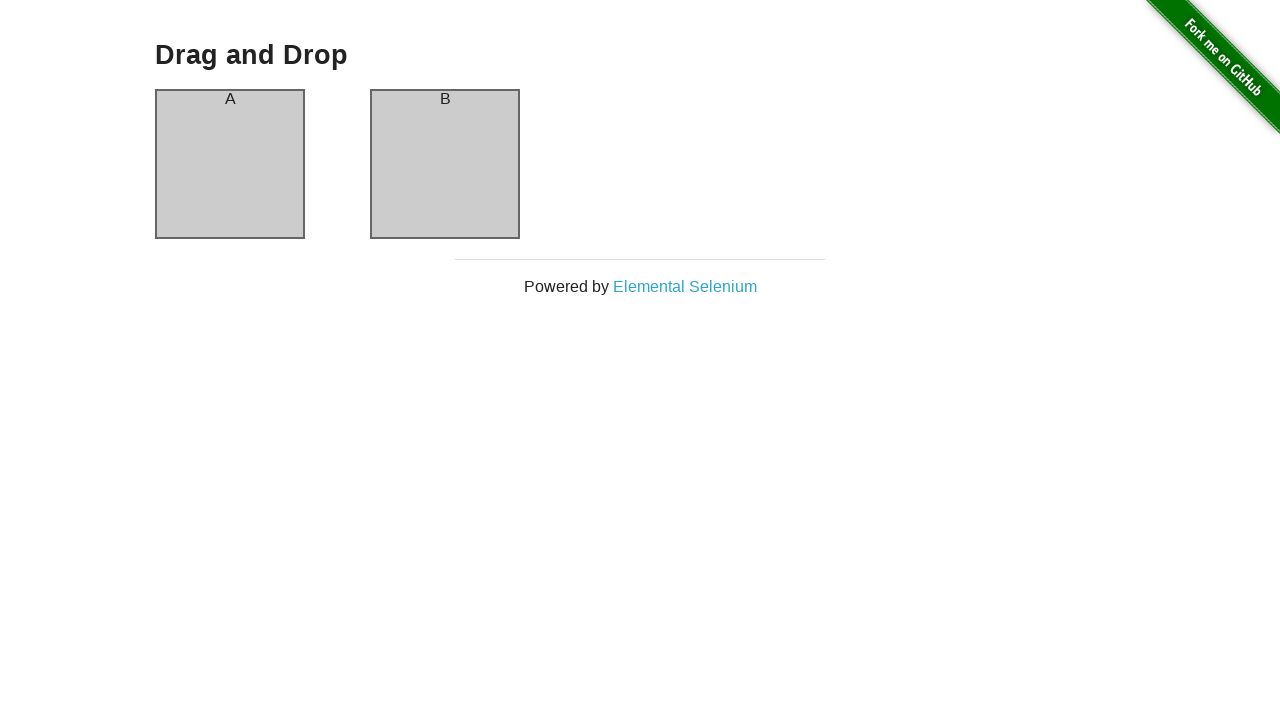

Verified column A header contains 'A'
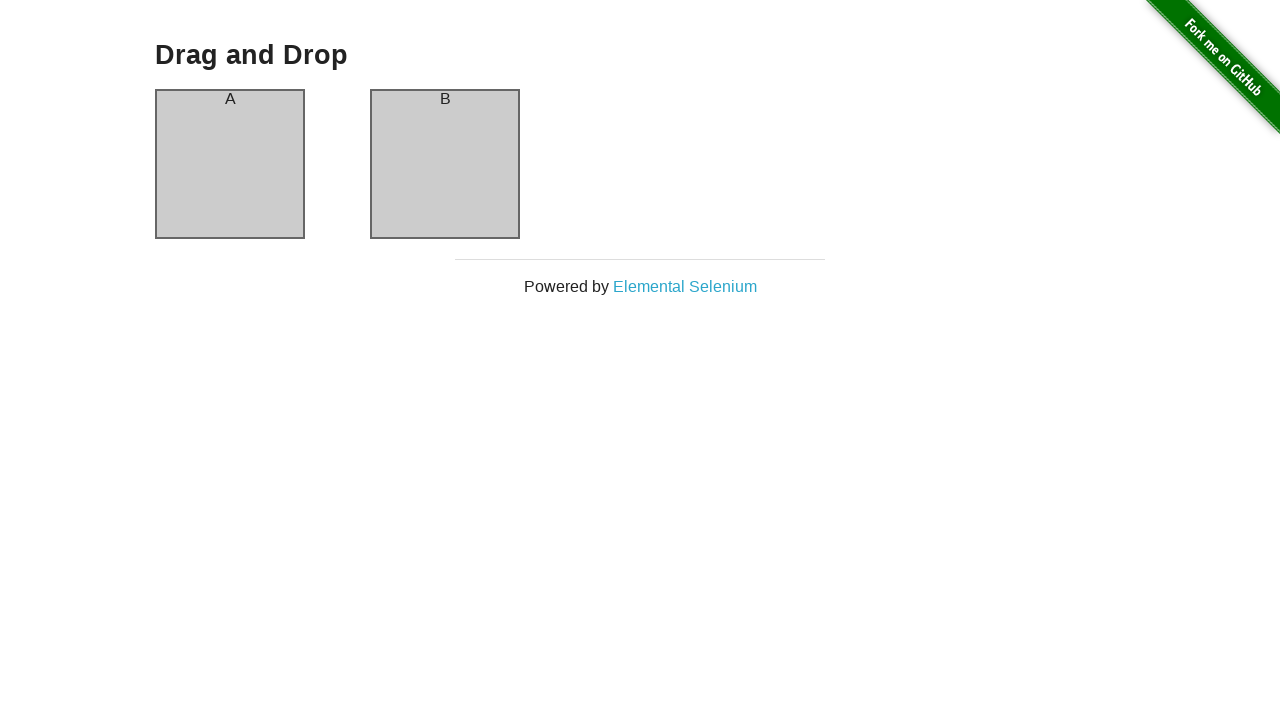

Verified column B header contains 'B' - initial state confirmed
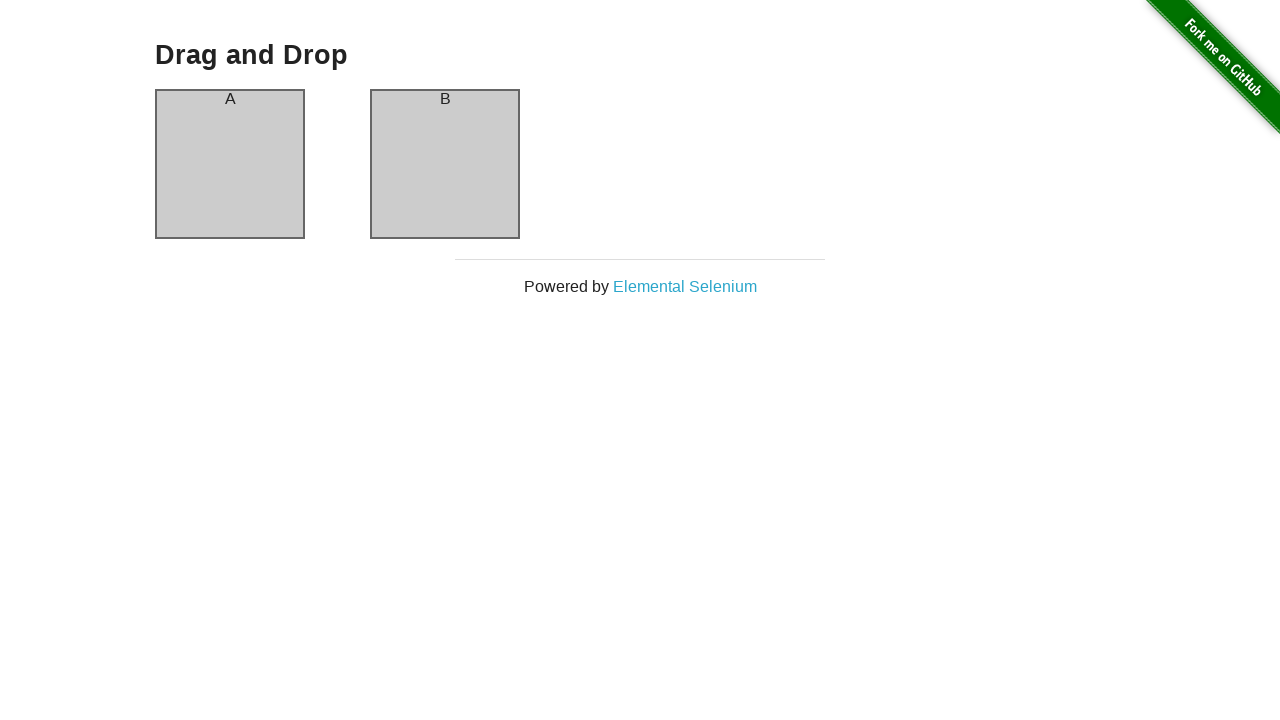

Located source (column A) and target (column B) elements
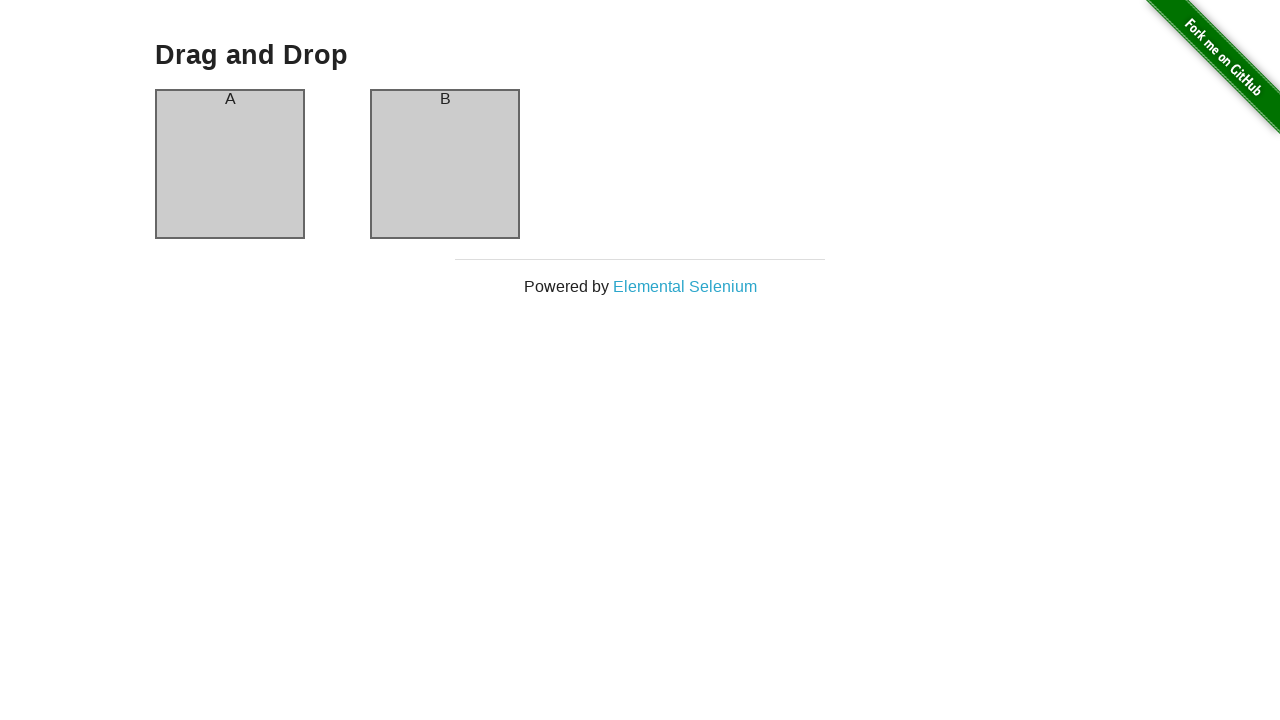

Dragged element A from column A to column B at (445, 164)
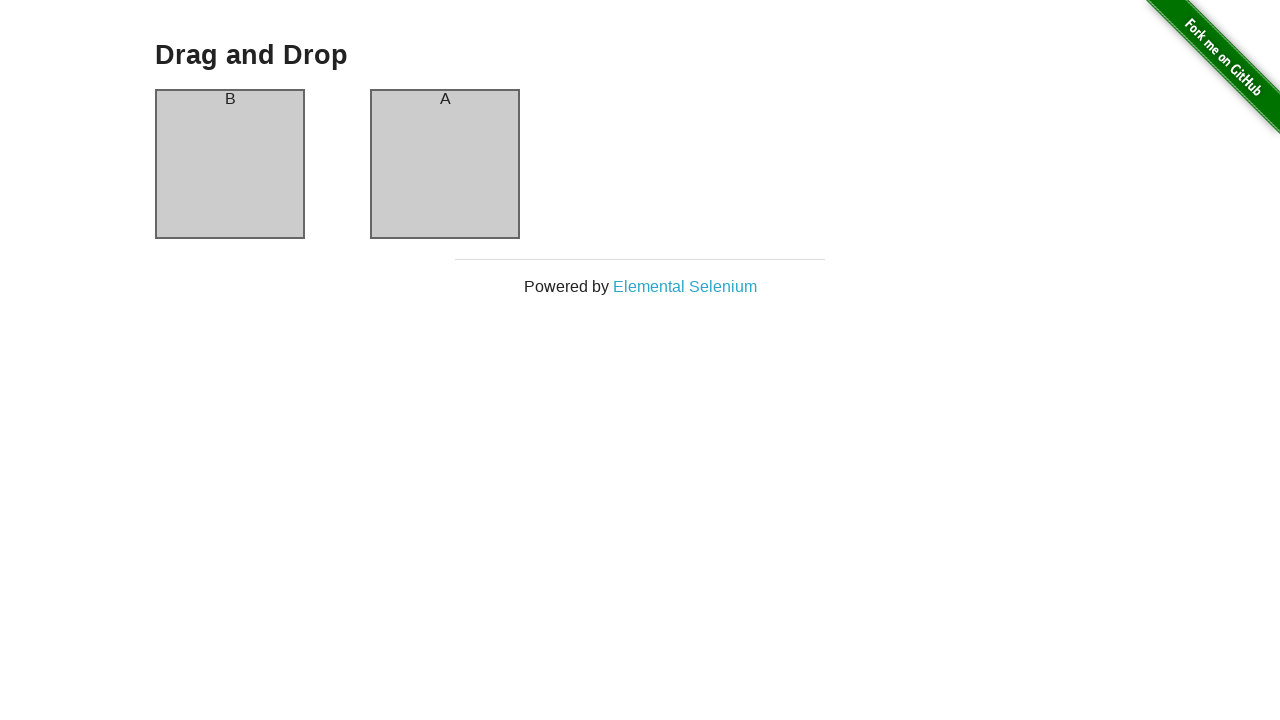

Waited 500ms for DOM to update after first drag
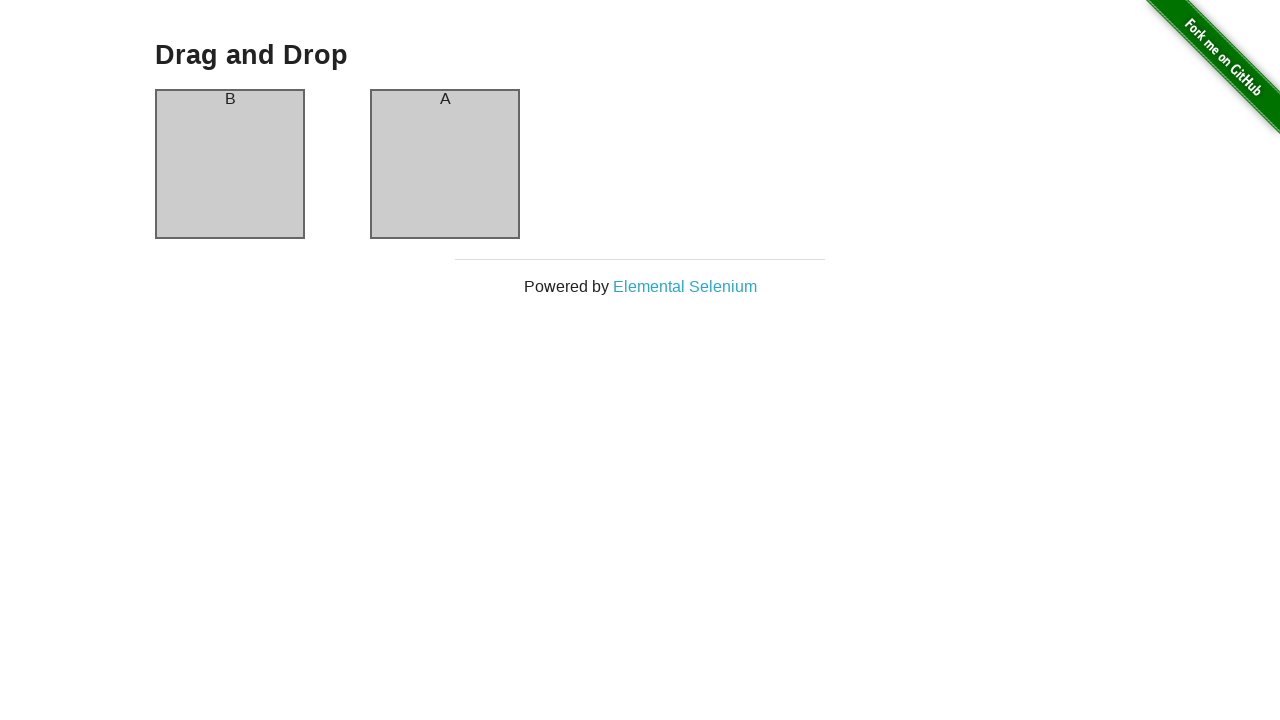

Located column headers to verify swap after first drag
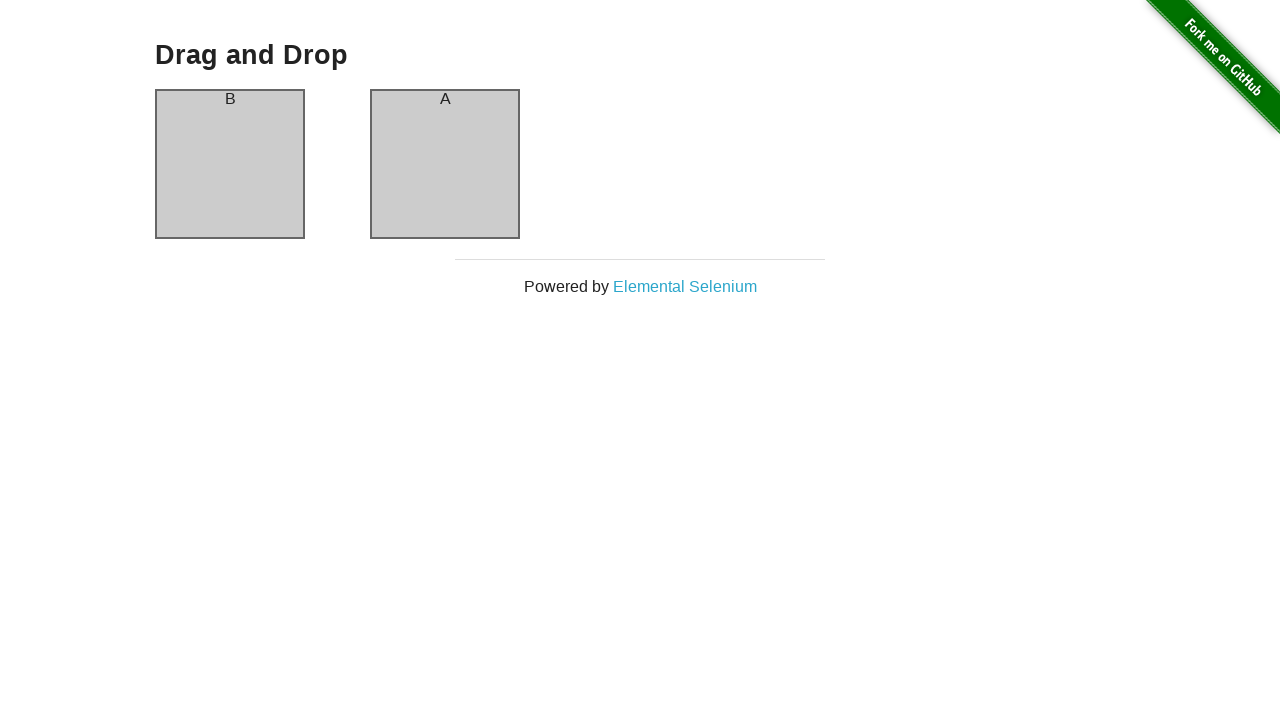

Located source (column B) and target (column A) elements for reverse drag
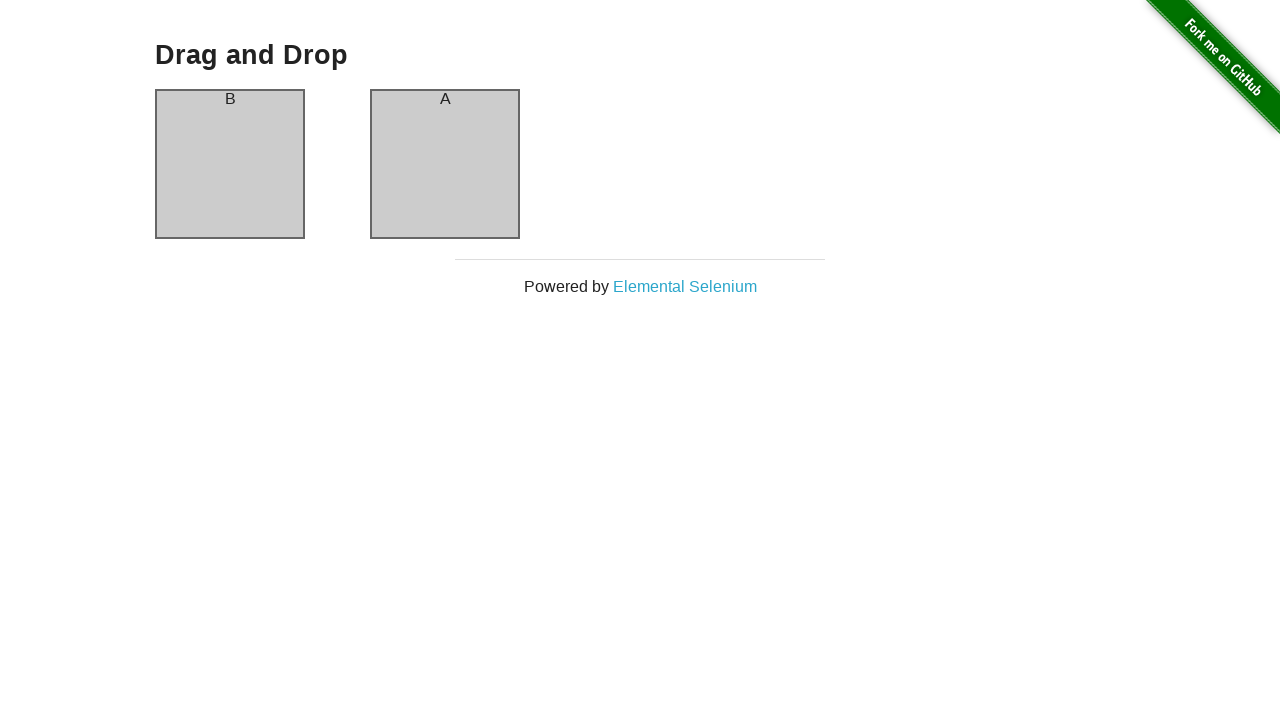

Dragged element back from column B to column A at (230, 164)
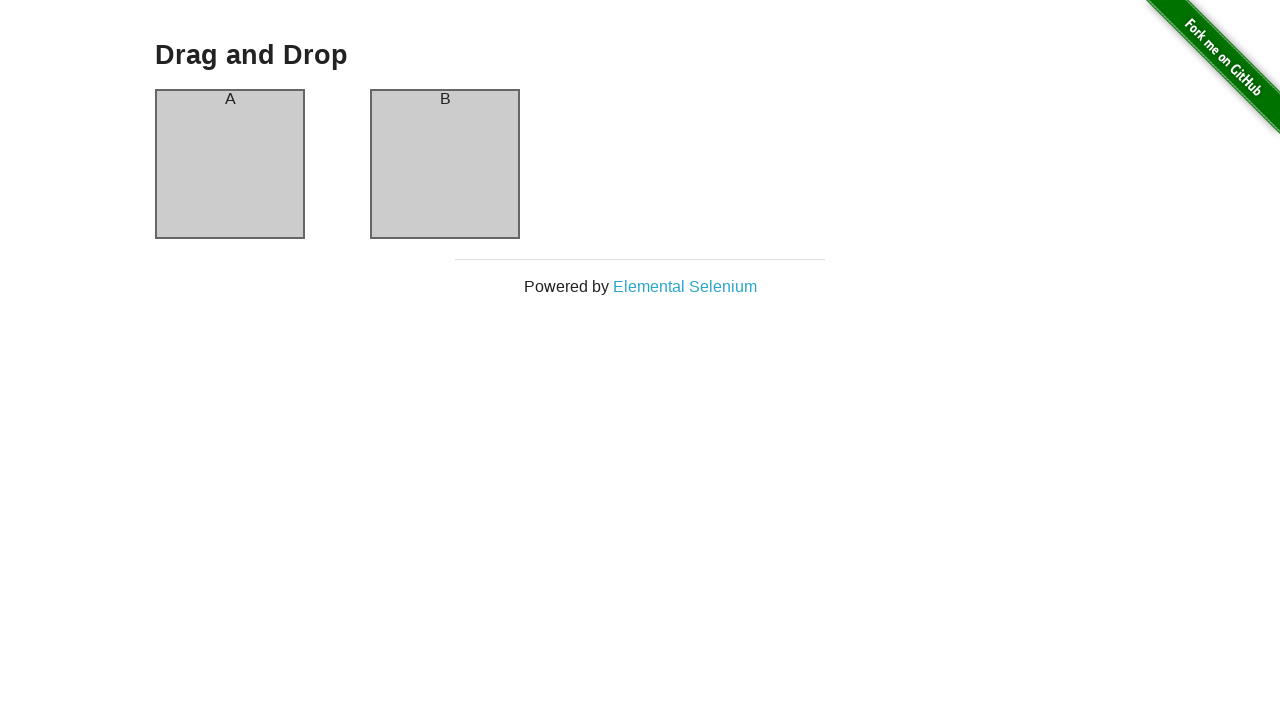

Waited 500ms for DOM to update after second drag
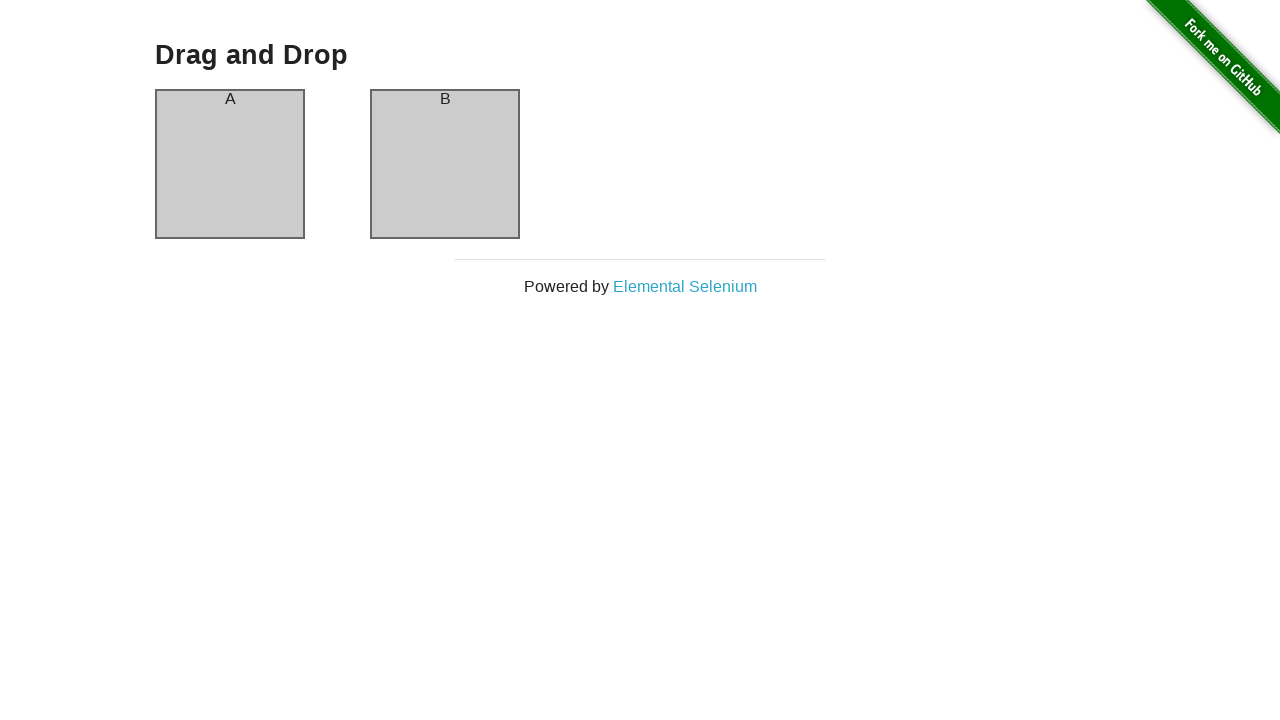

Located column headers to verify elements returned to original positions
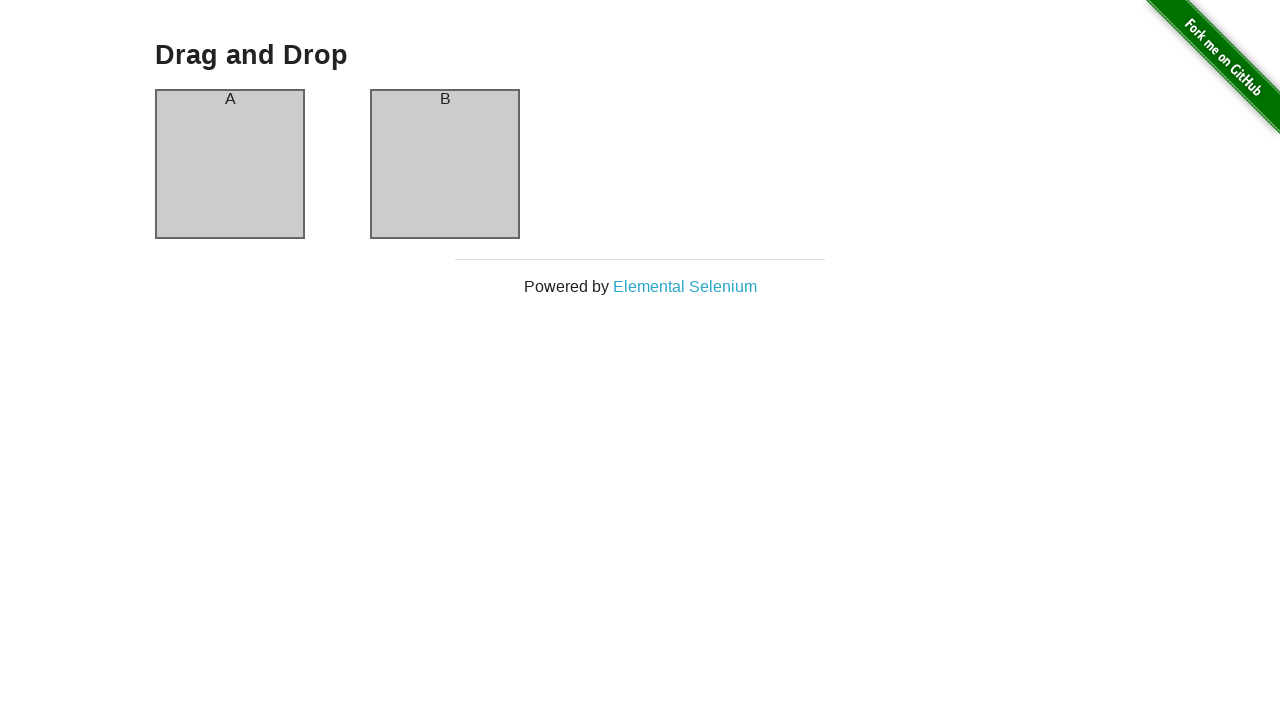

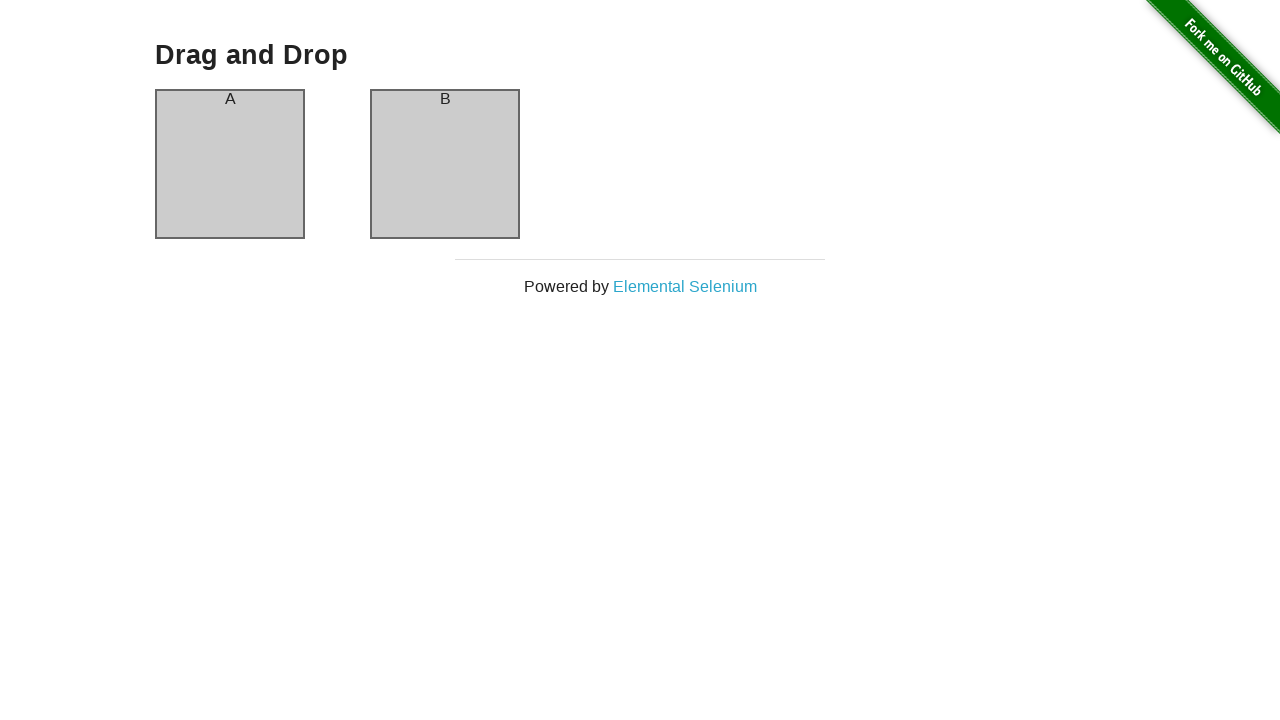